Tests JavaScript alert handling by clicking a button that triggers an alert, waiting for the alert to appear, and then accepting it.

Starting URL: https://omayo.blogspot.com/

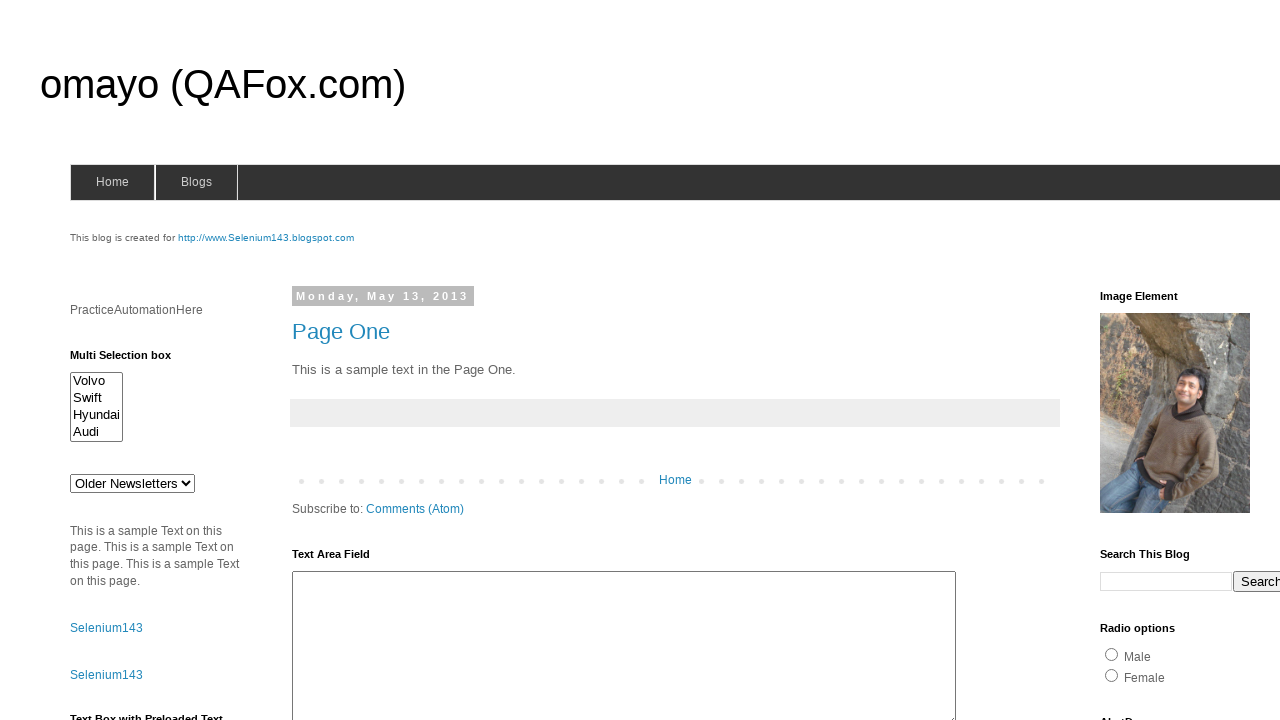

Set up dialog handler to accept alerts
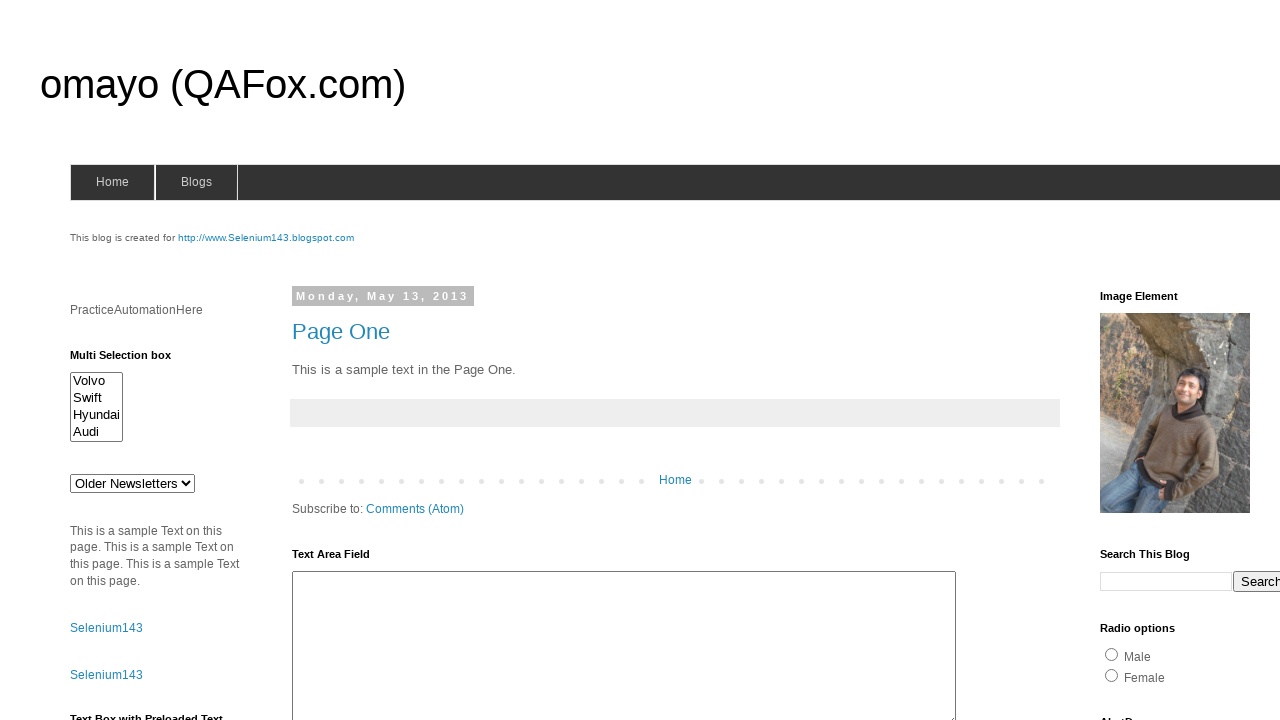

Clicked alert button to trigger JavaScript alert at (1154, 361) on #alert1
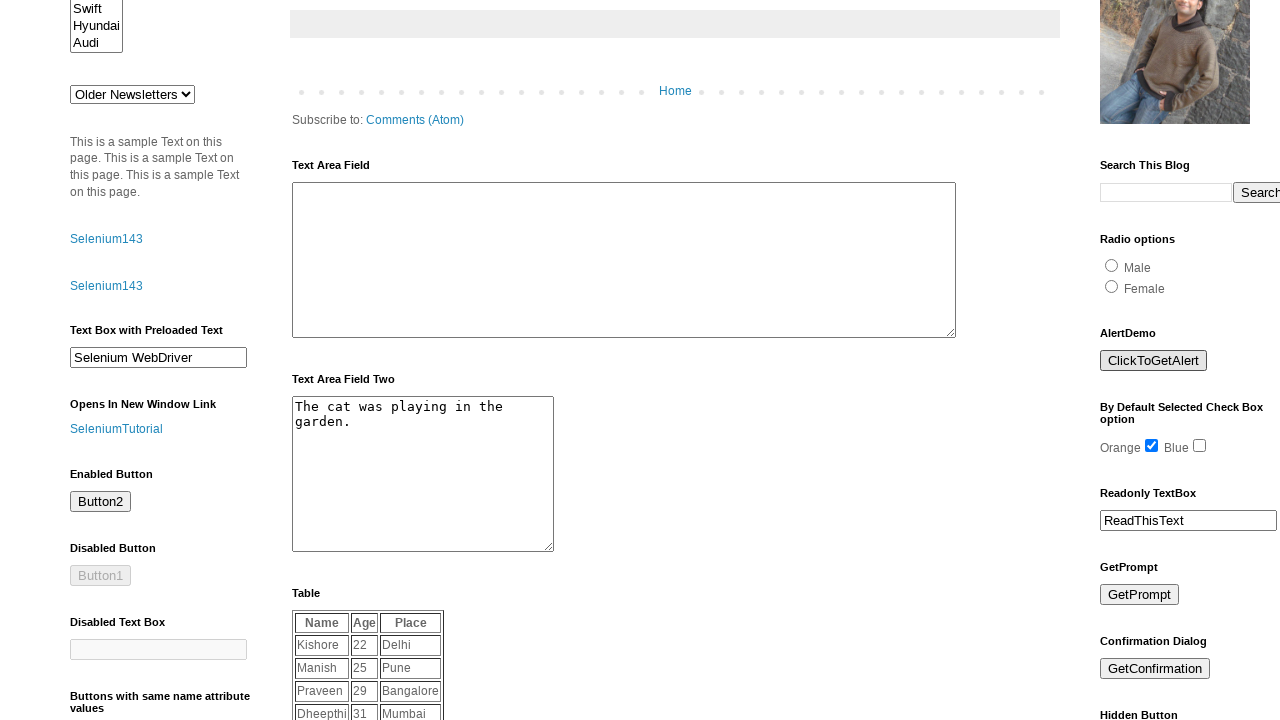

Waited for alert dialog to be handled
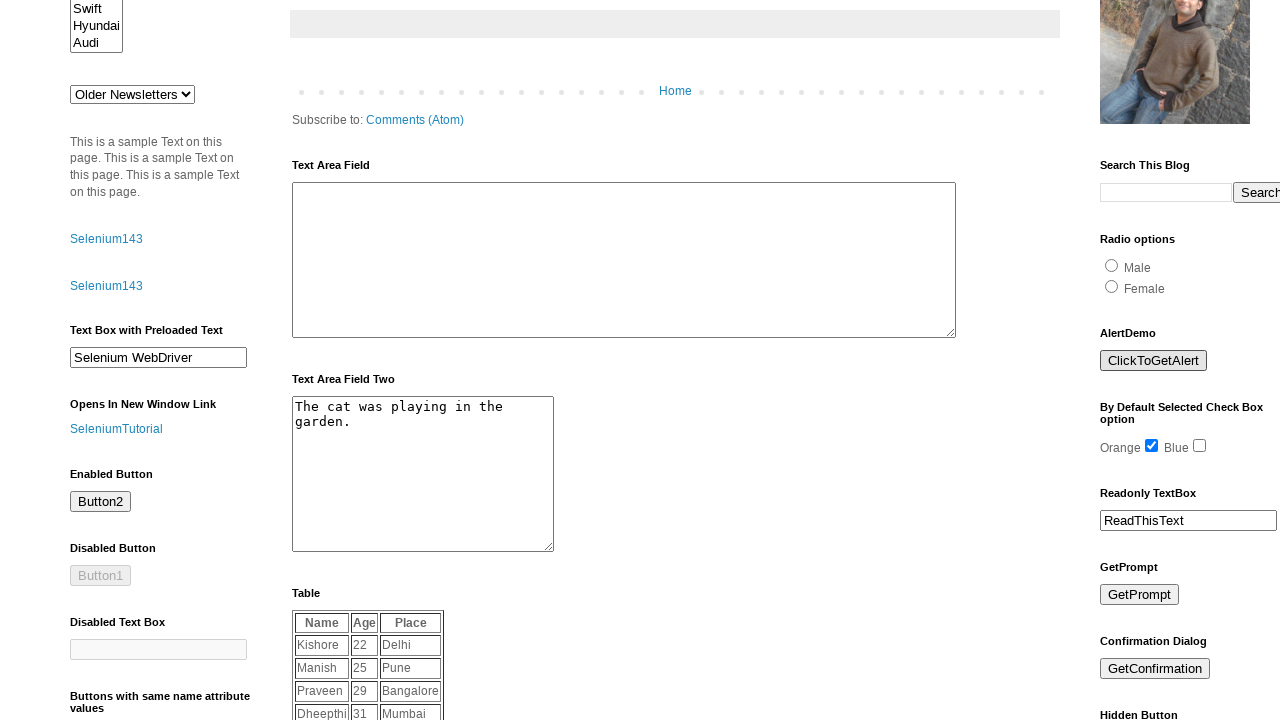

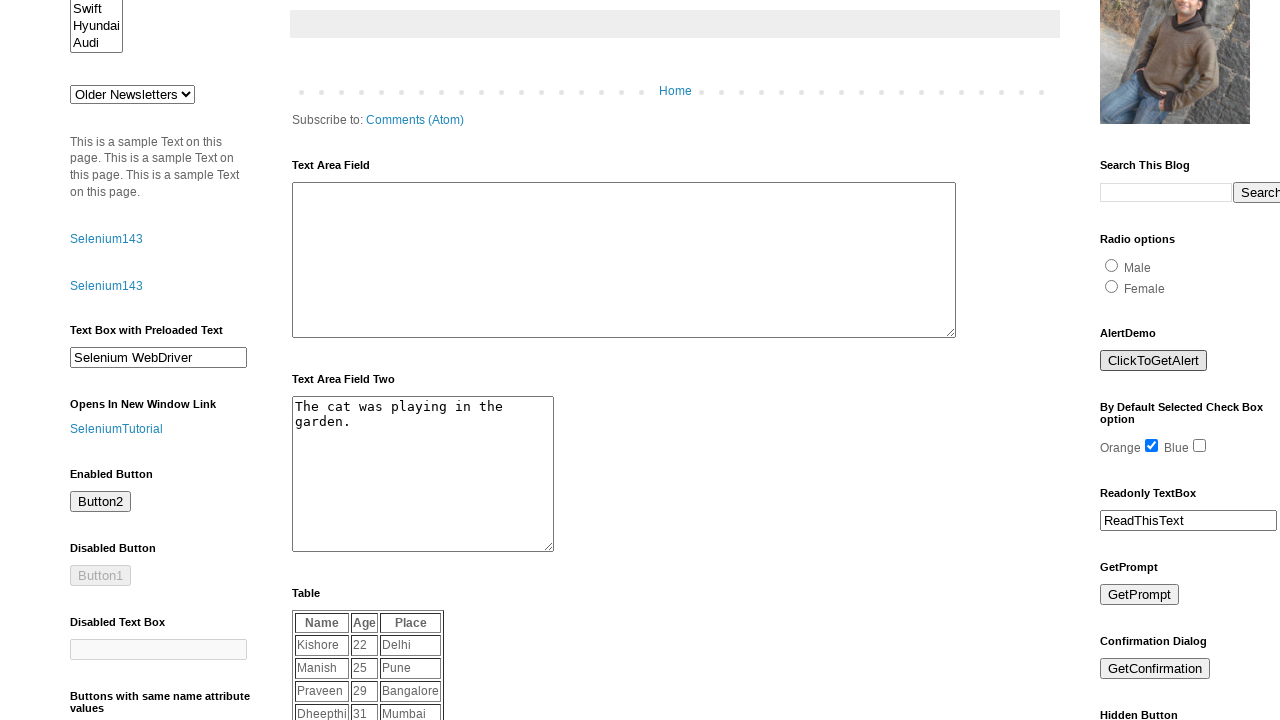